Tests the add/remove elements functionality by clicking the "Add Element" button a random number of times (between 0-9) and verifying that the correct number of elements were added to the page.

Starting URL: http://the-internet.herokuapp.com/add_remove_elements/

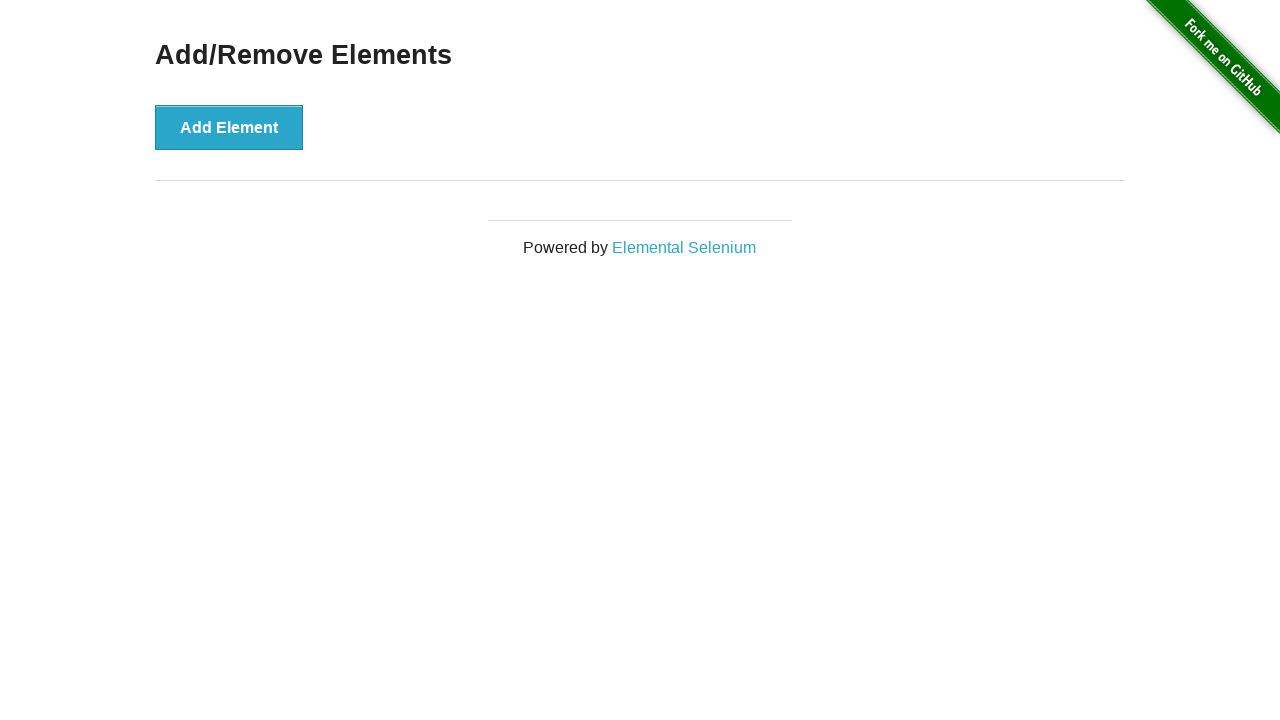

Generated random number of elements to add: 3
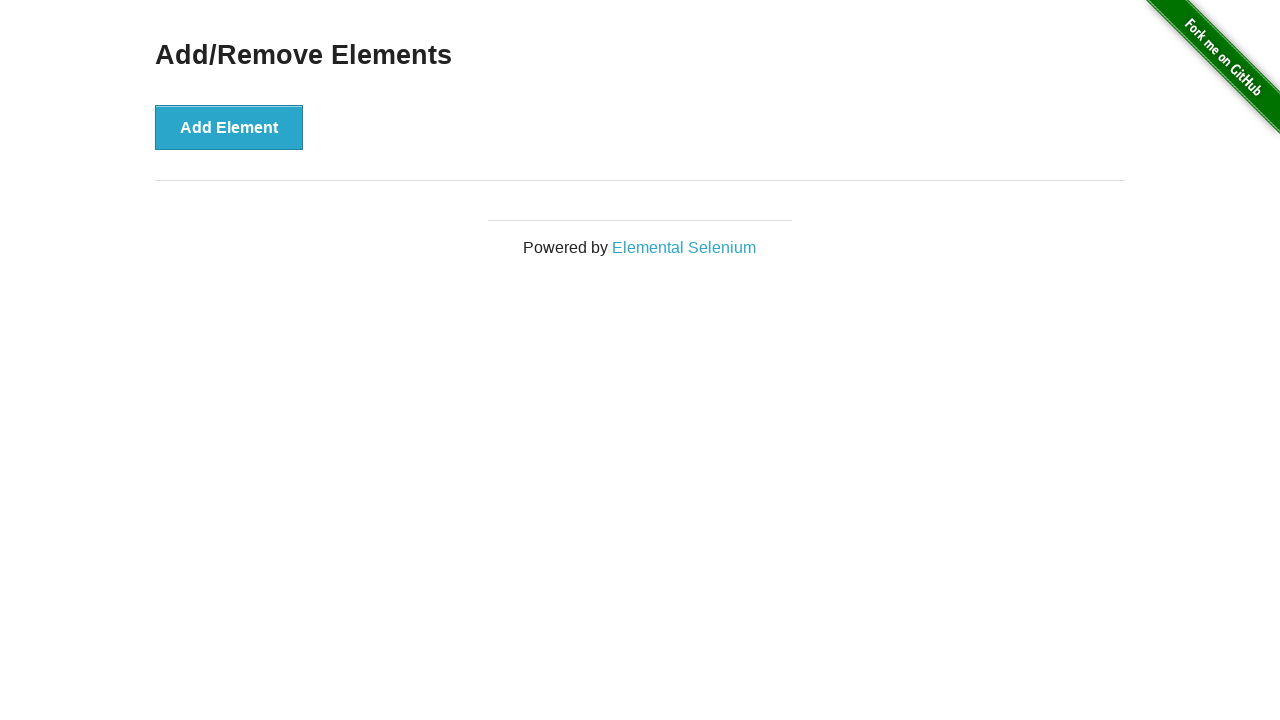

Clicked 'Add Element' button (click 1 of 3) at (229, 127) on button[onclick='addElement()']
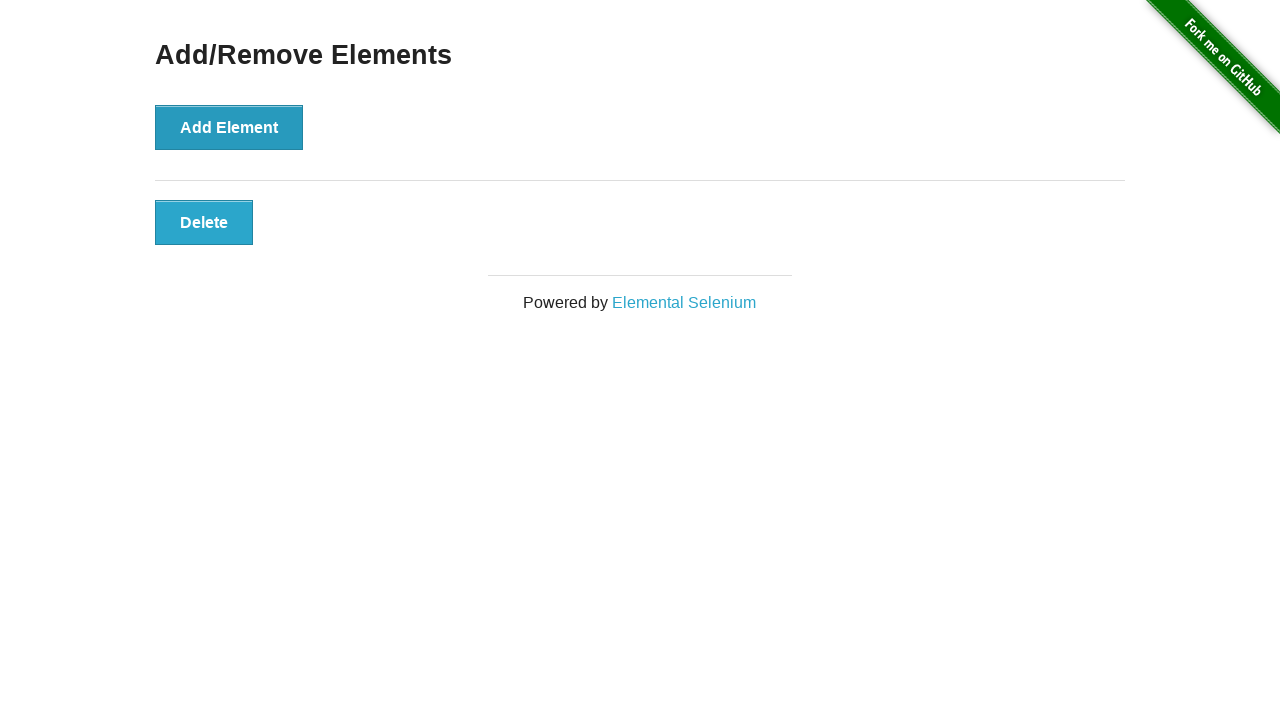

Clicked 'Add Element' button (click 2 of 3) at (229, 127) on button[onclick='addElement()']
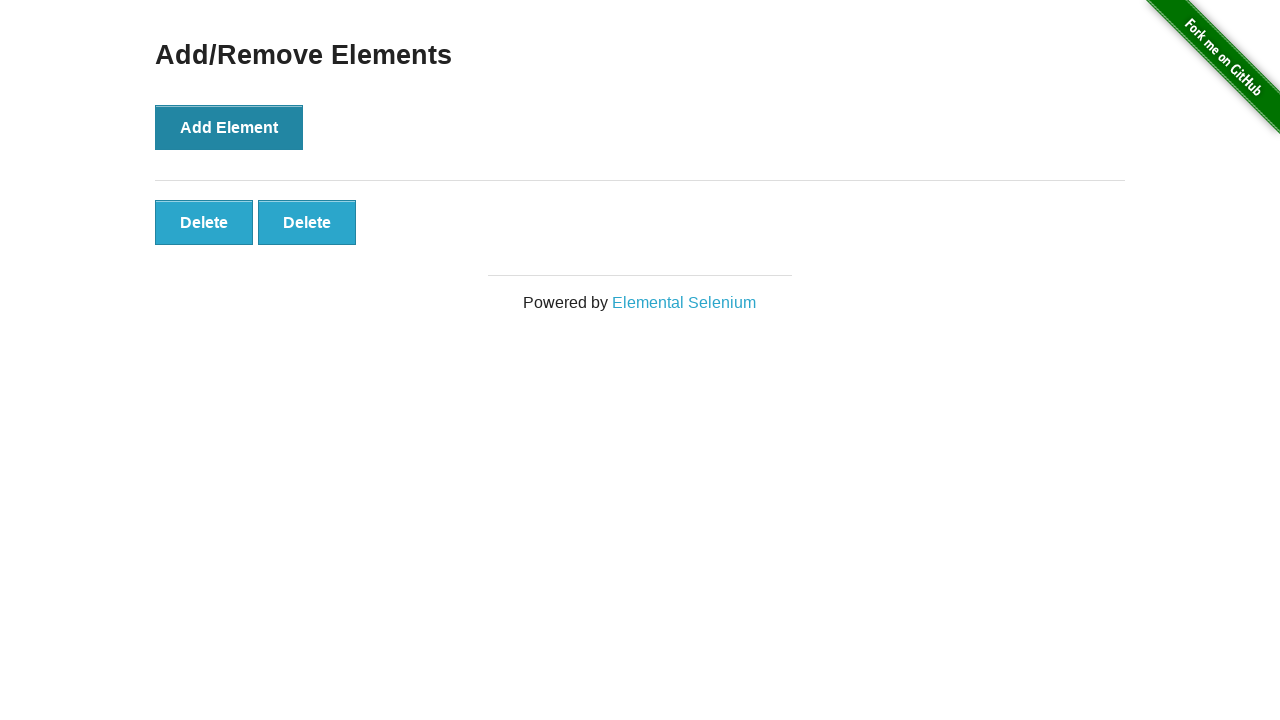

Clicked 'Add Element' button (click 3 of 3) at (229, 127) on button[onclick='addElement()']
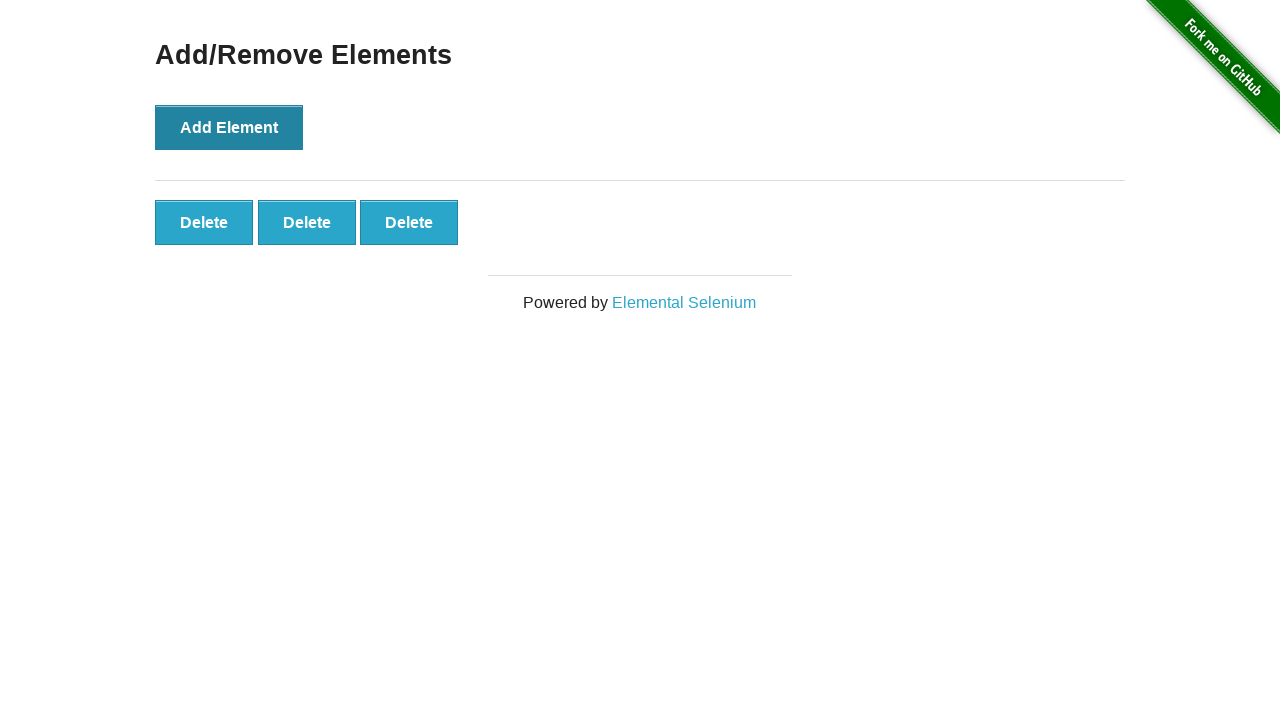

Waited 500ms for elements to be added to the page
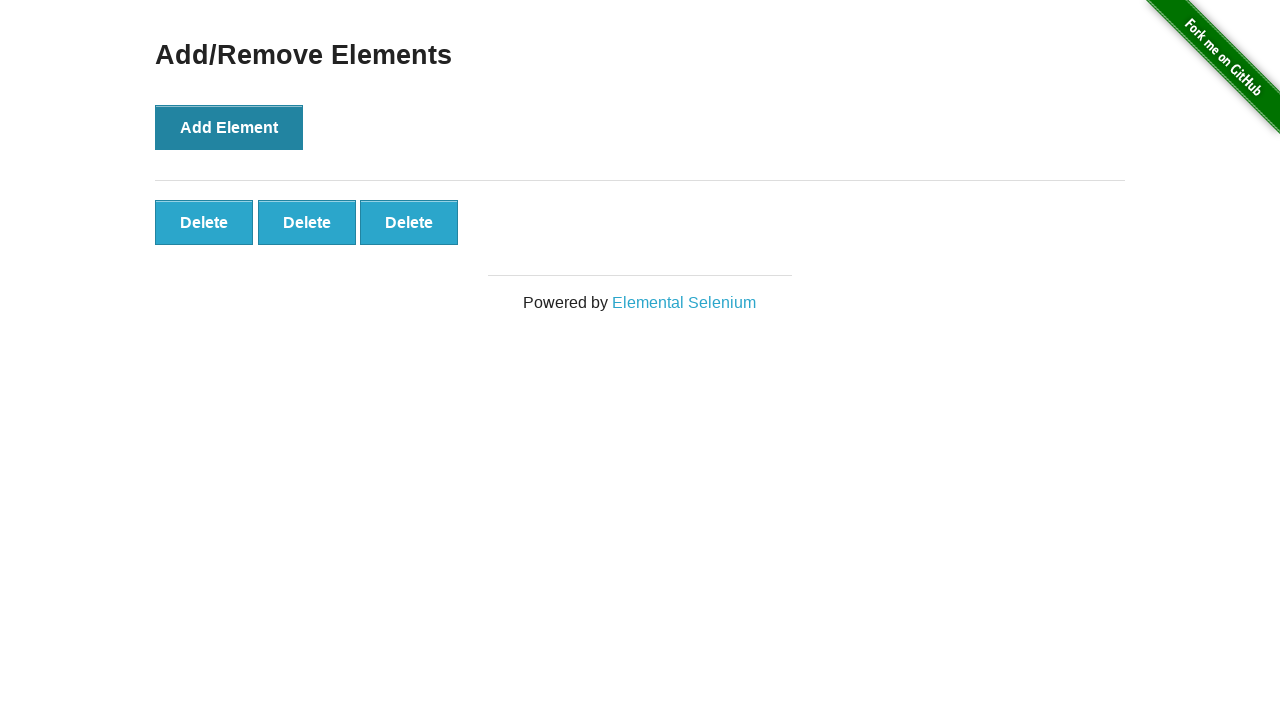

Located all added elements on the page
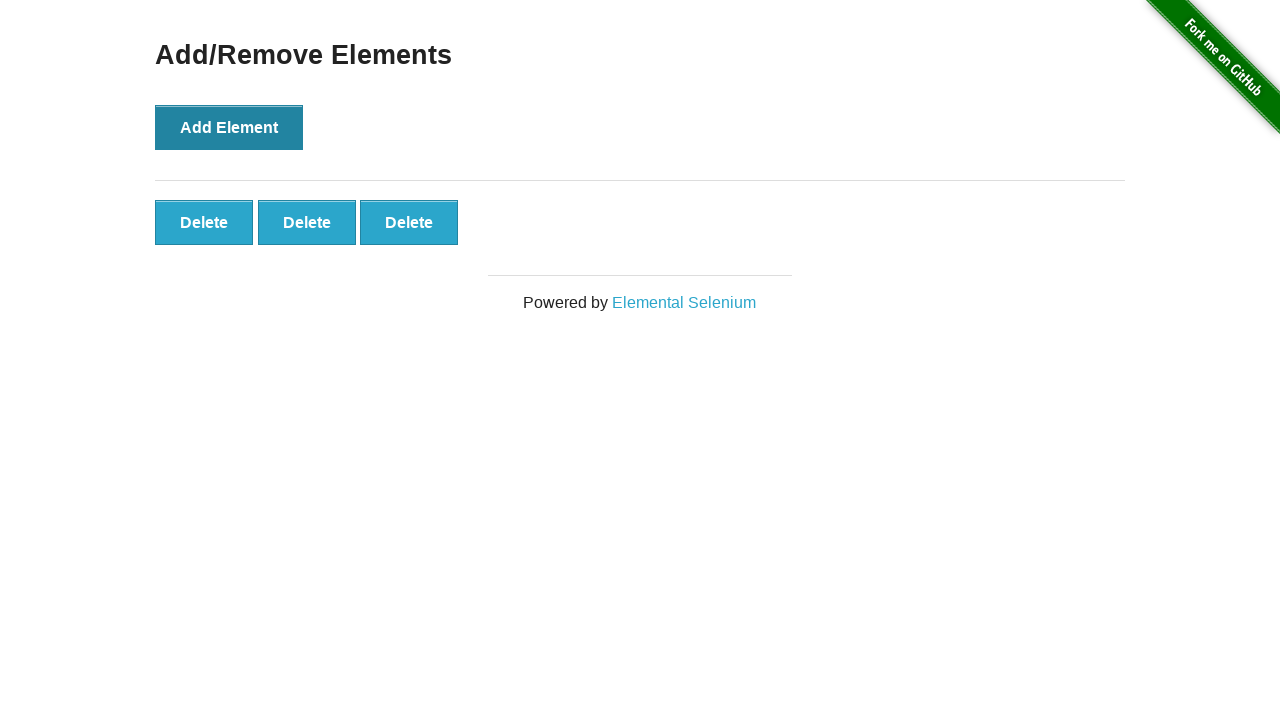

Verified that 3 elements were correctly added to the page
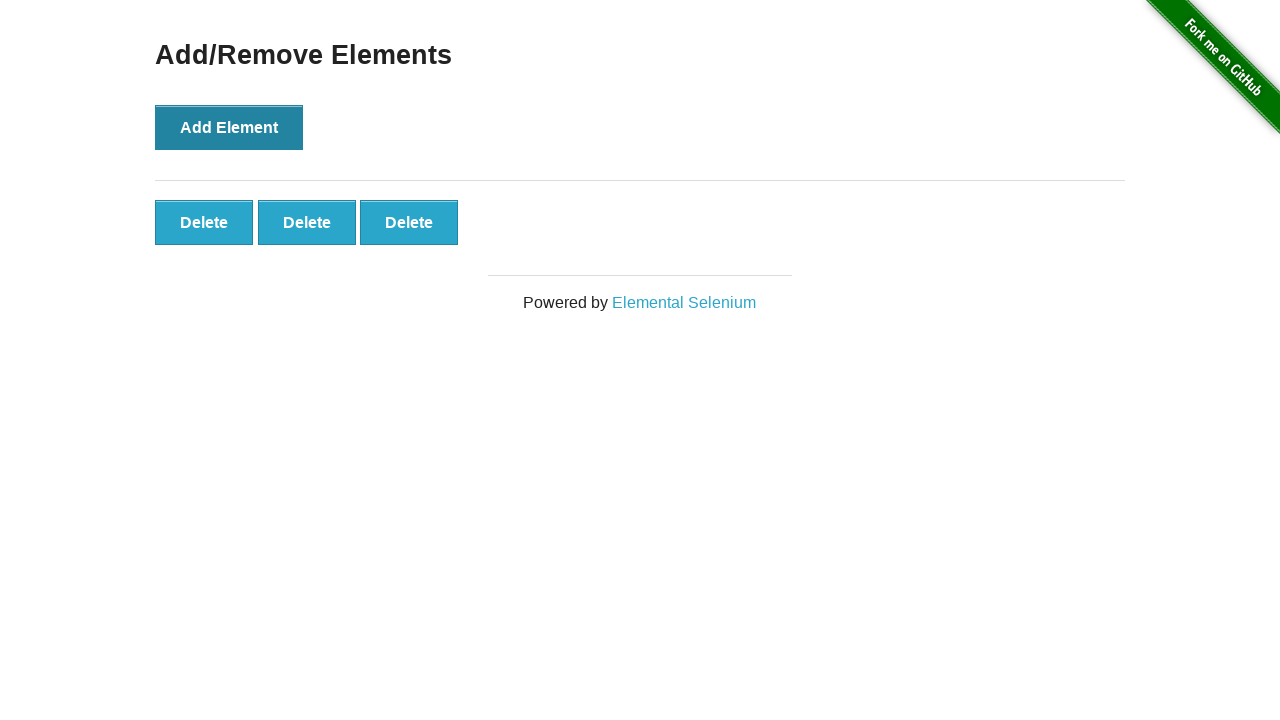

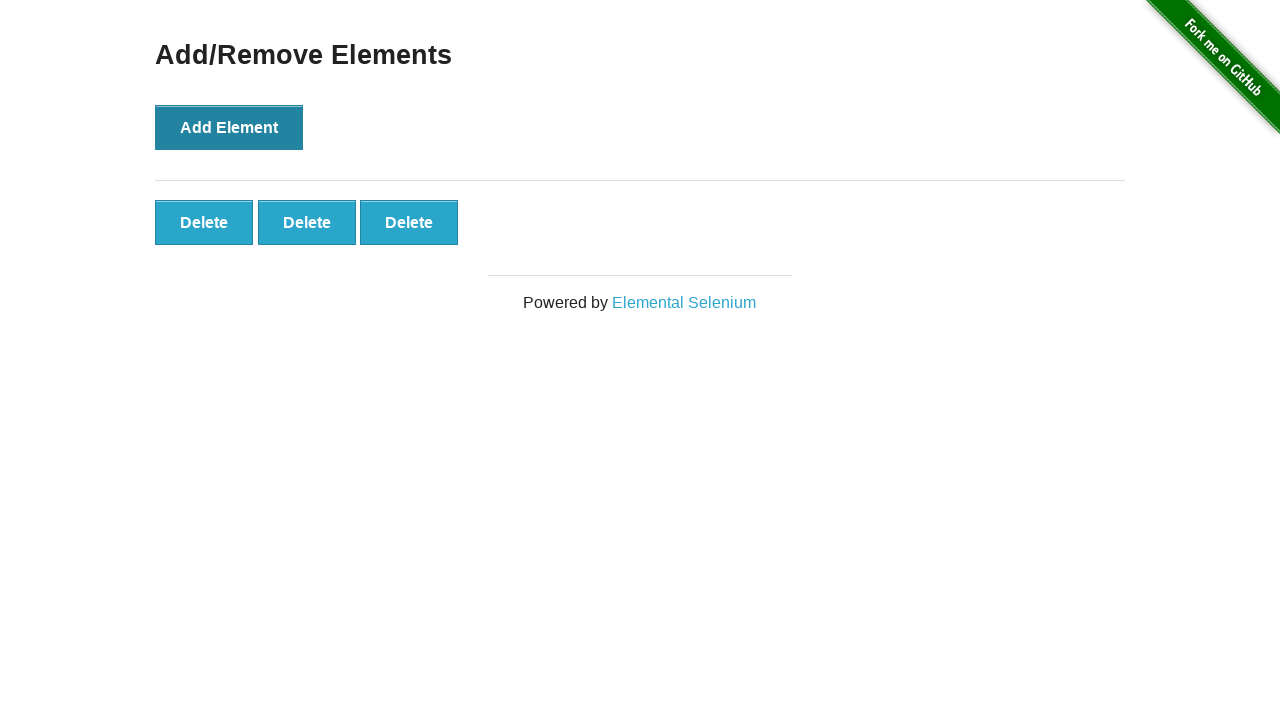